Tests that the currently applied filter link is highlighted

Starting URL: https://demo.playwright.dev/todomvc

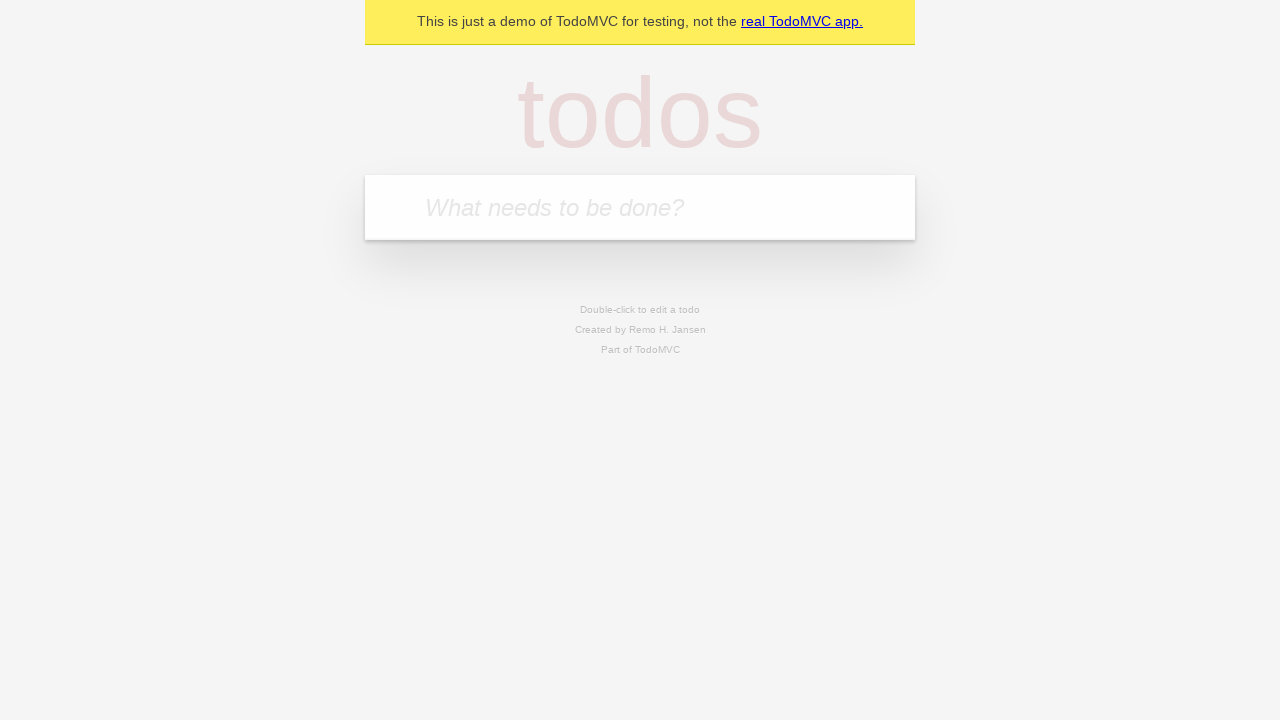

Filled todo input with 'buy some cheese' on internal:attr=[placeholder="What needs to be done?"i]
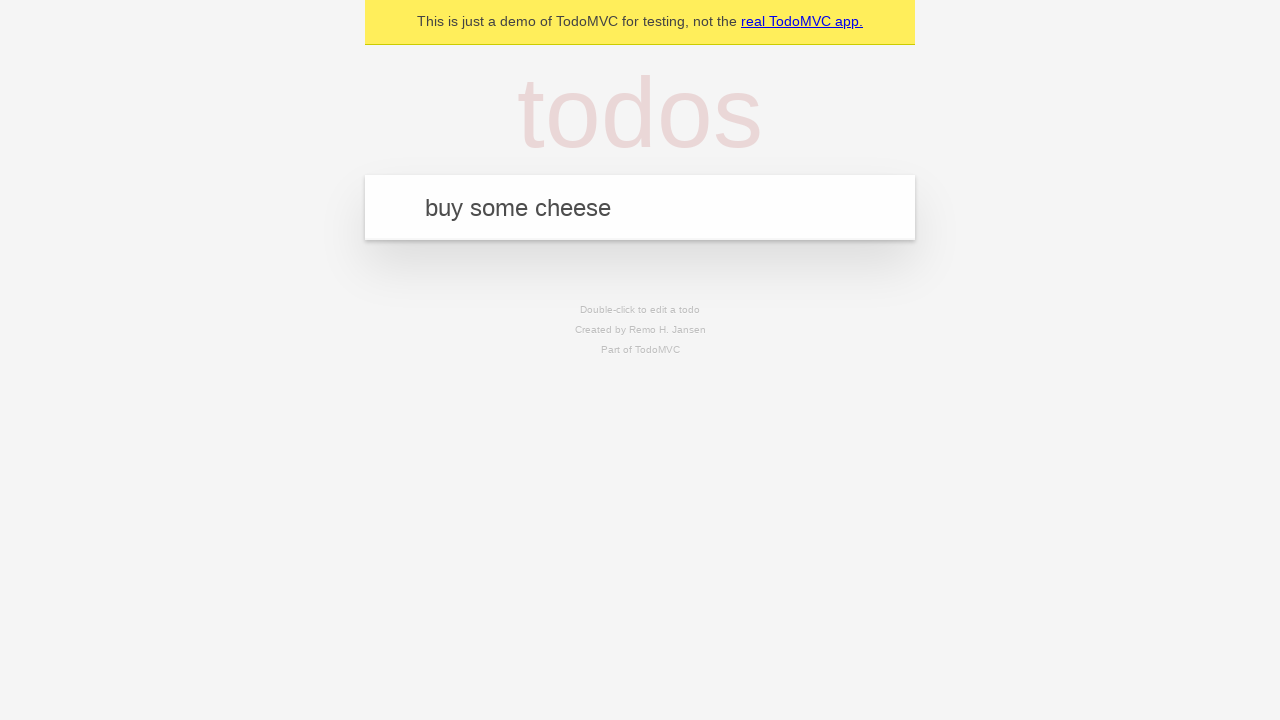

Pressed Enter to create todo 'buy some cheese' on internal:attr=[placeholder="What needs to be done?"i]
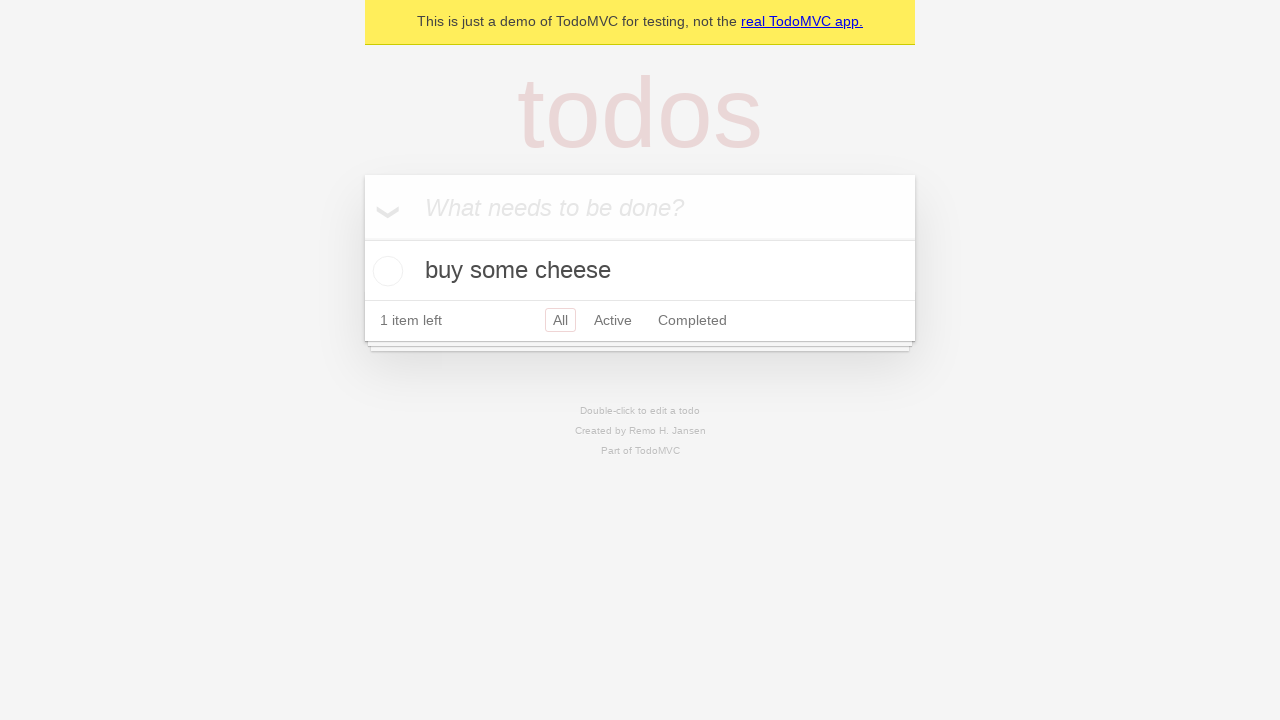

Filled todo input with 'feed the cat' on internal:attr=[placeholder="What needs to be done?"i]
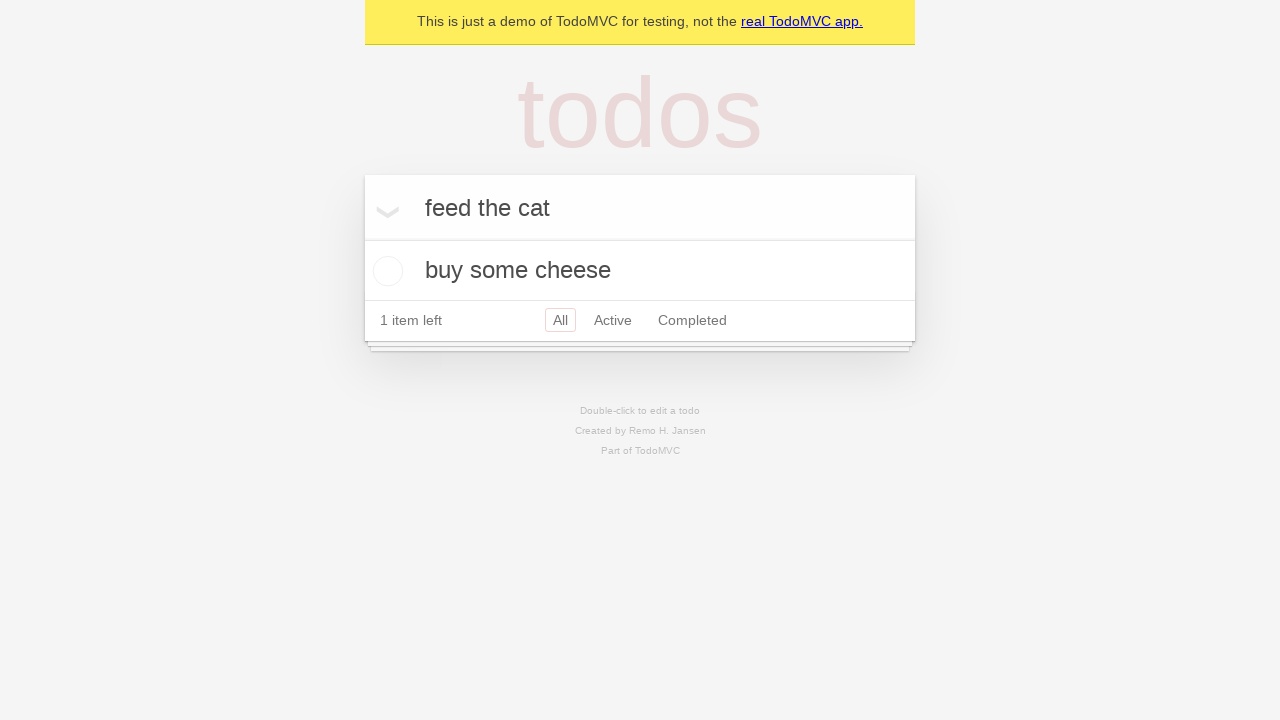

Pressed Enter to create todo 'feed the cat' on internal:attr=[placeholder="What needs to be done?"i]
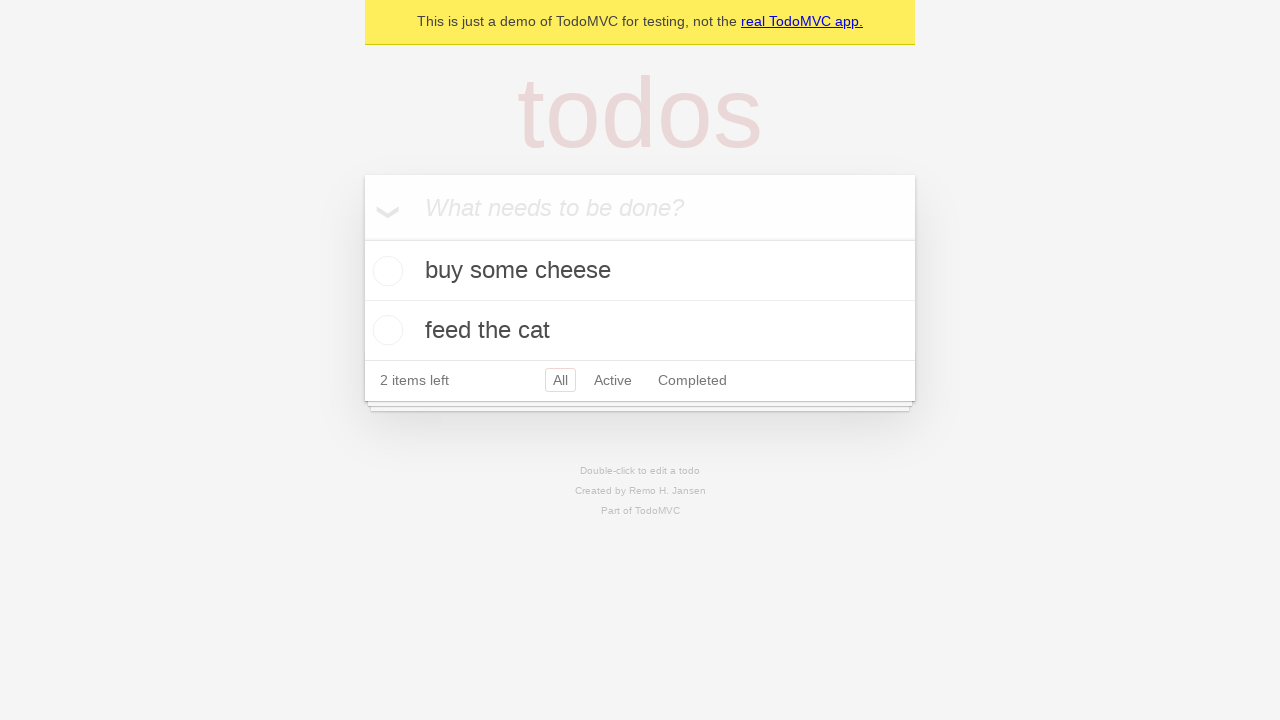

Filled todo input with 'book a doctors appointment' on internal:attr=[placeholder="What needs to be done?"i]
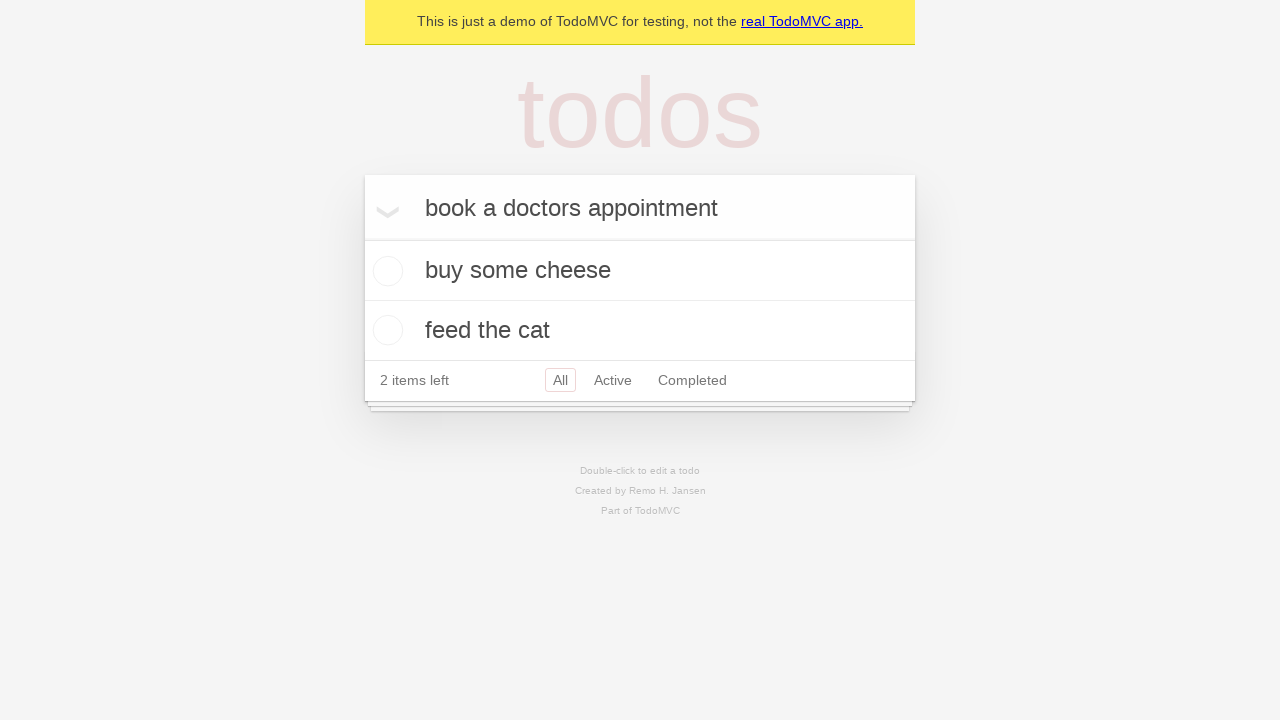

Pressed Enter to create todo 'book a doctors appointment' on internal:attr=[placeholder="What needs to be done?"i]
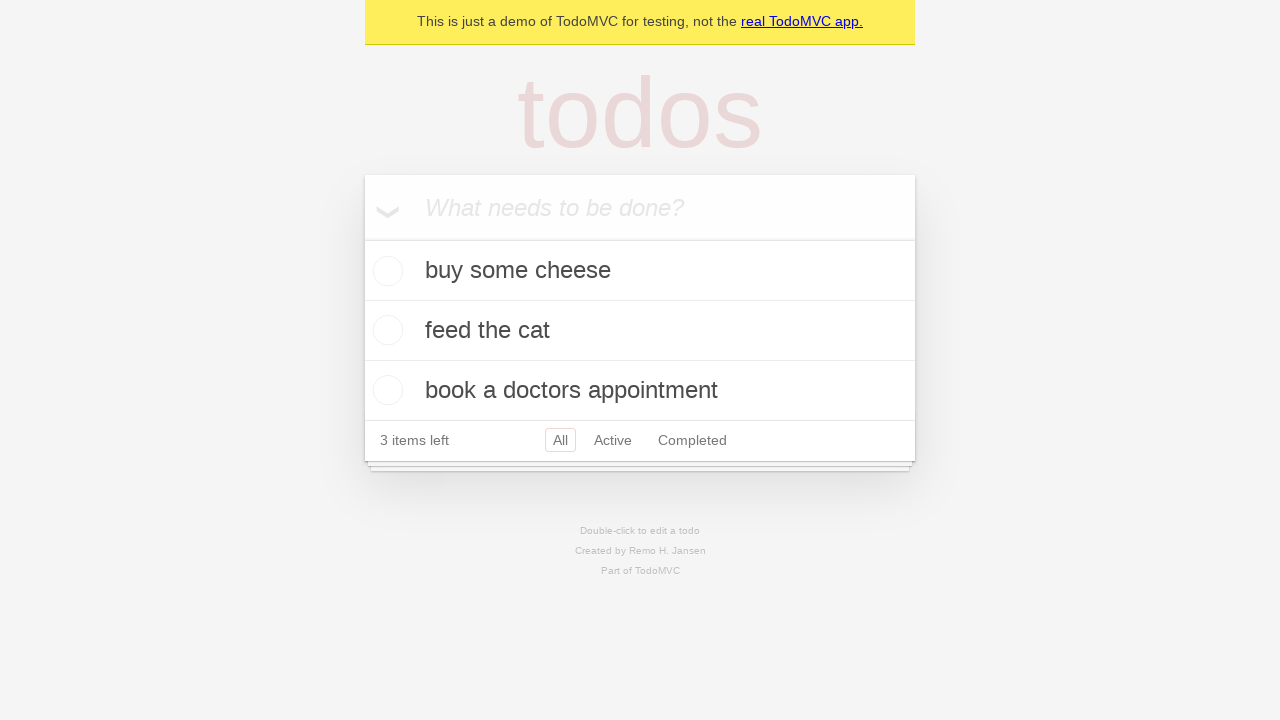

Clicked Active filter link at (613, 440) on internal:role=link[name="Active"i]
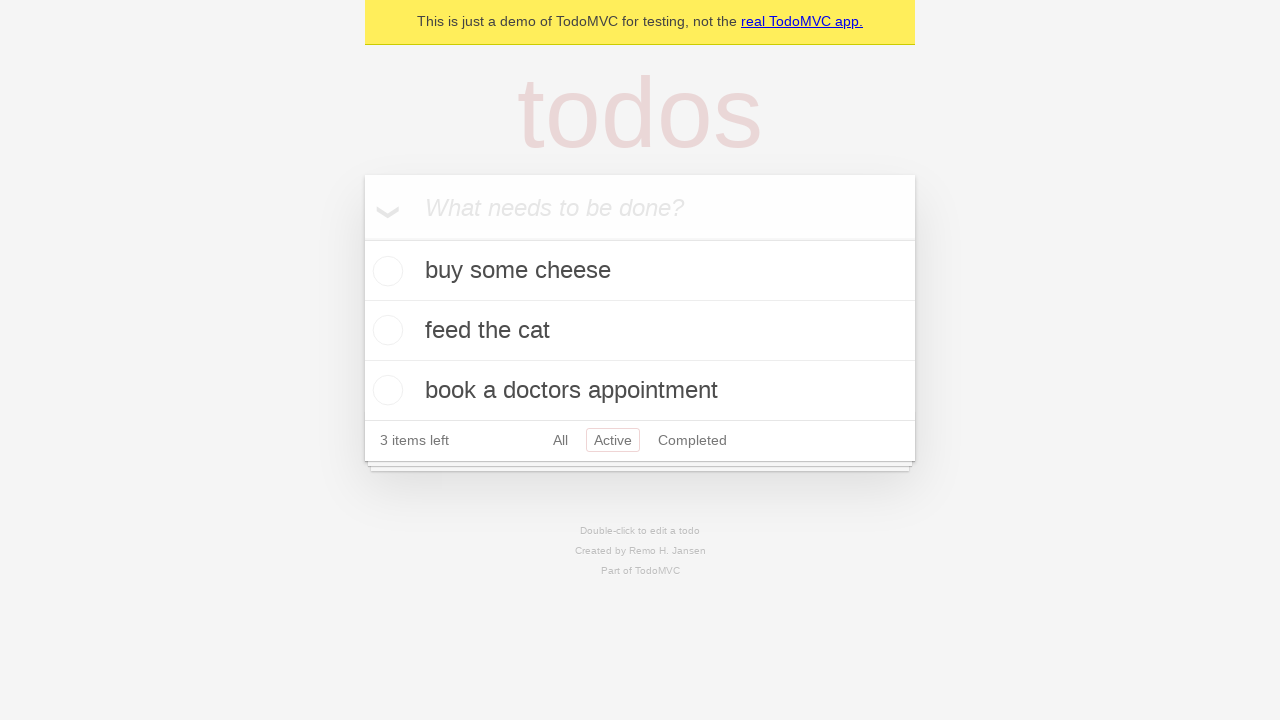

Clicked Completed filter link to verify currently applied filter is highlighted at (692, 440) on internal:role=link[name="Completed"i]
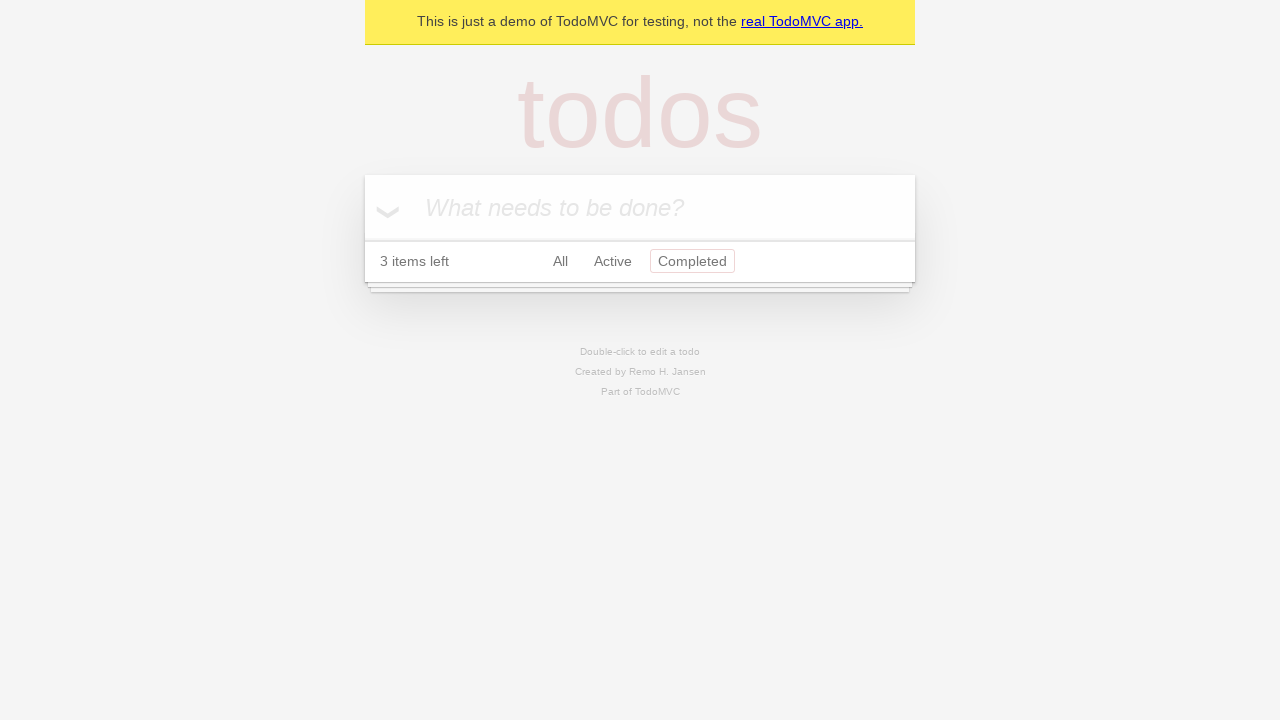

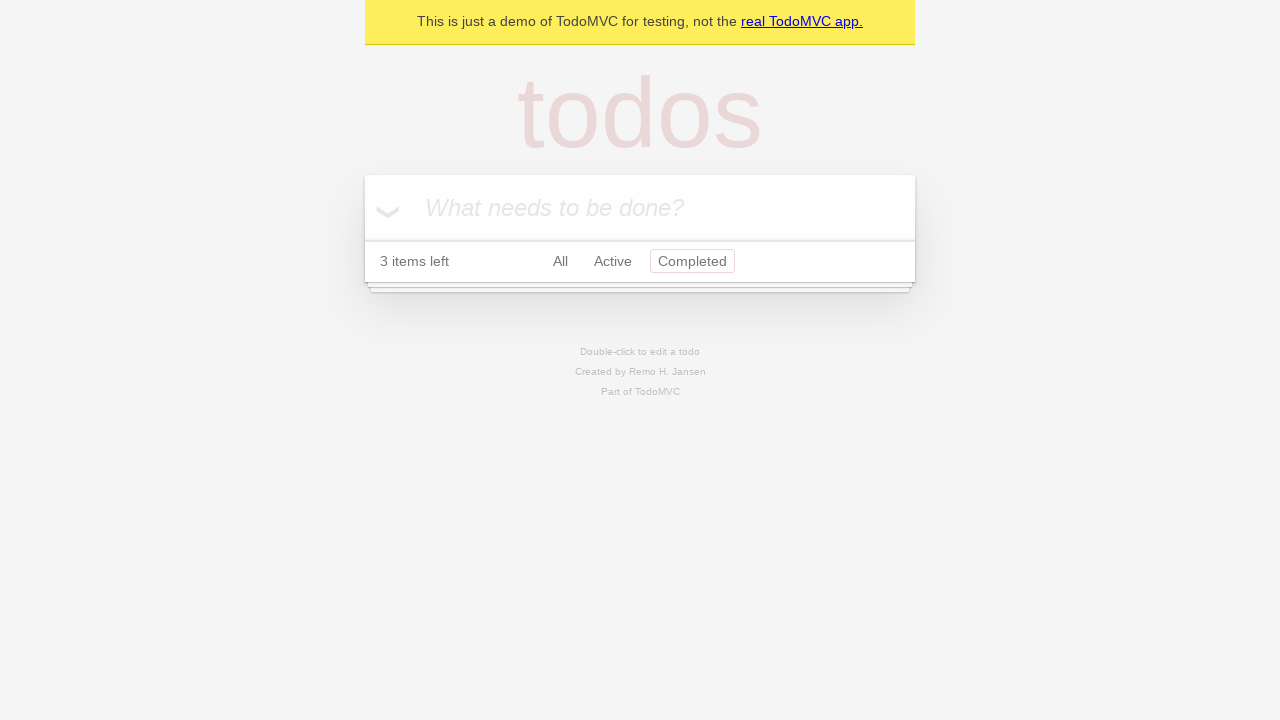